Navigates to a YakTribe campaign page, scrolls down the page, and verifies that card elements are present on the page.

Starting URL: https://yaktribe.games/underhive/campaign/2021_grimdark_dick_%26_fart_joke_summit.10329/

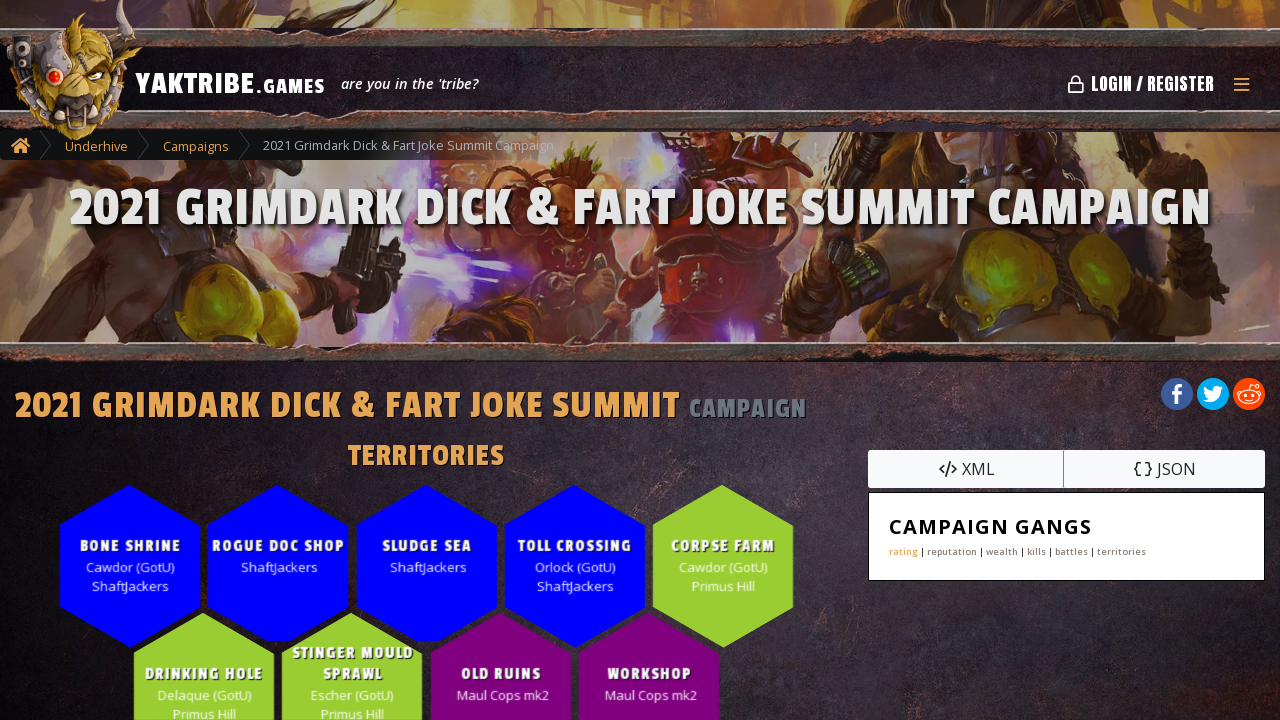

Waited for page to reach networkidle state
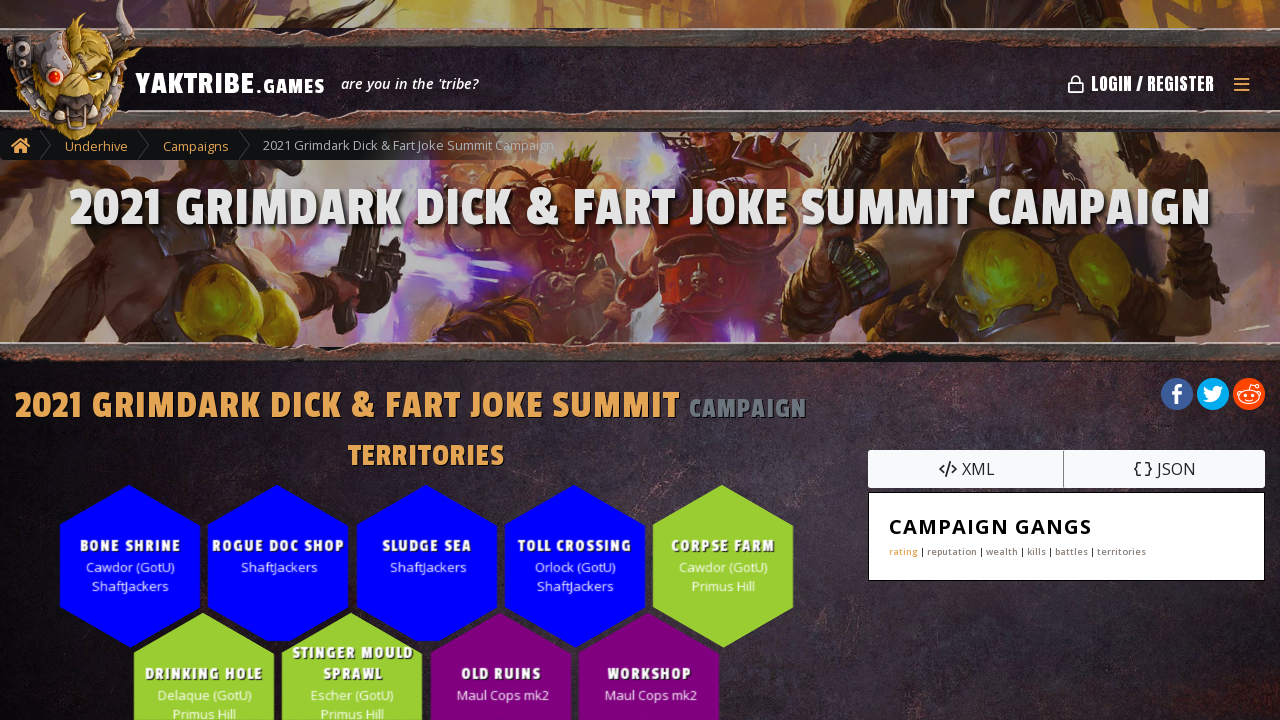

Pressed PageDown to scroll down the campaign page
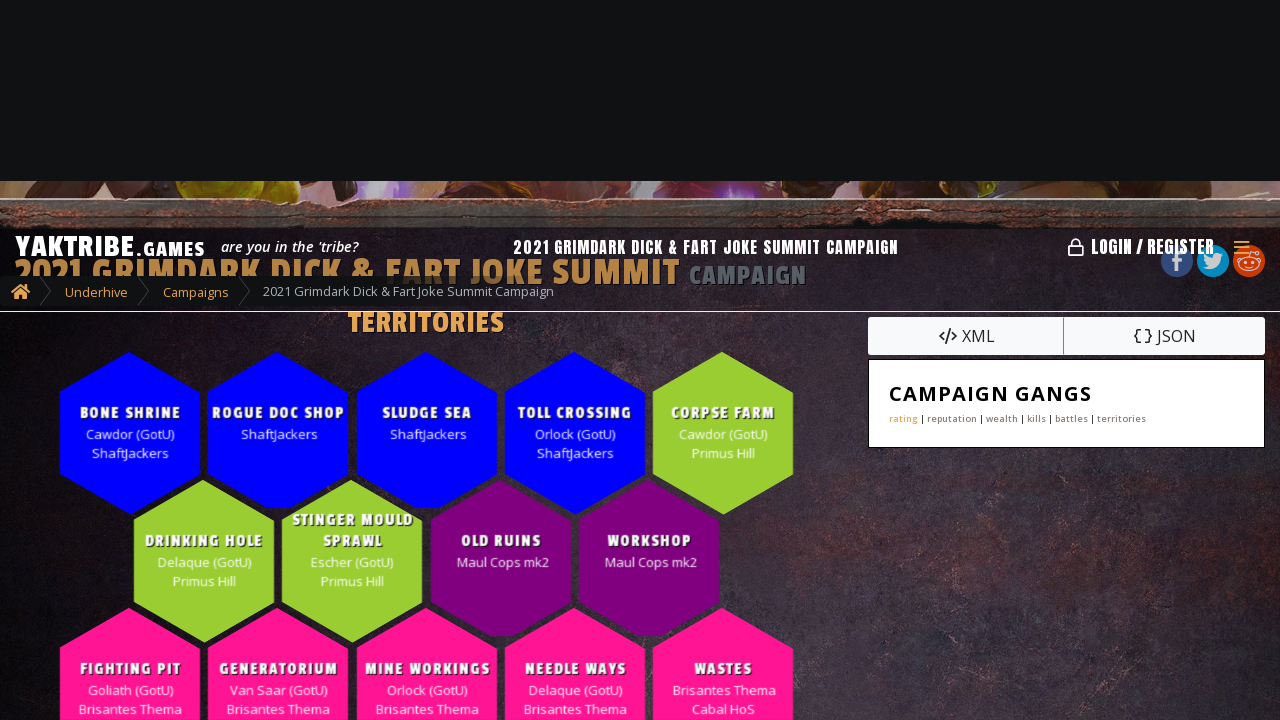

Waited 1 second for dynamic content to load after scrolling
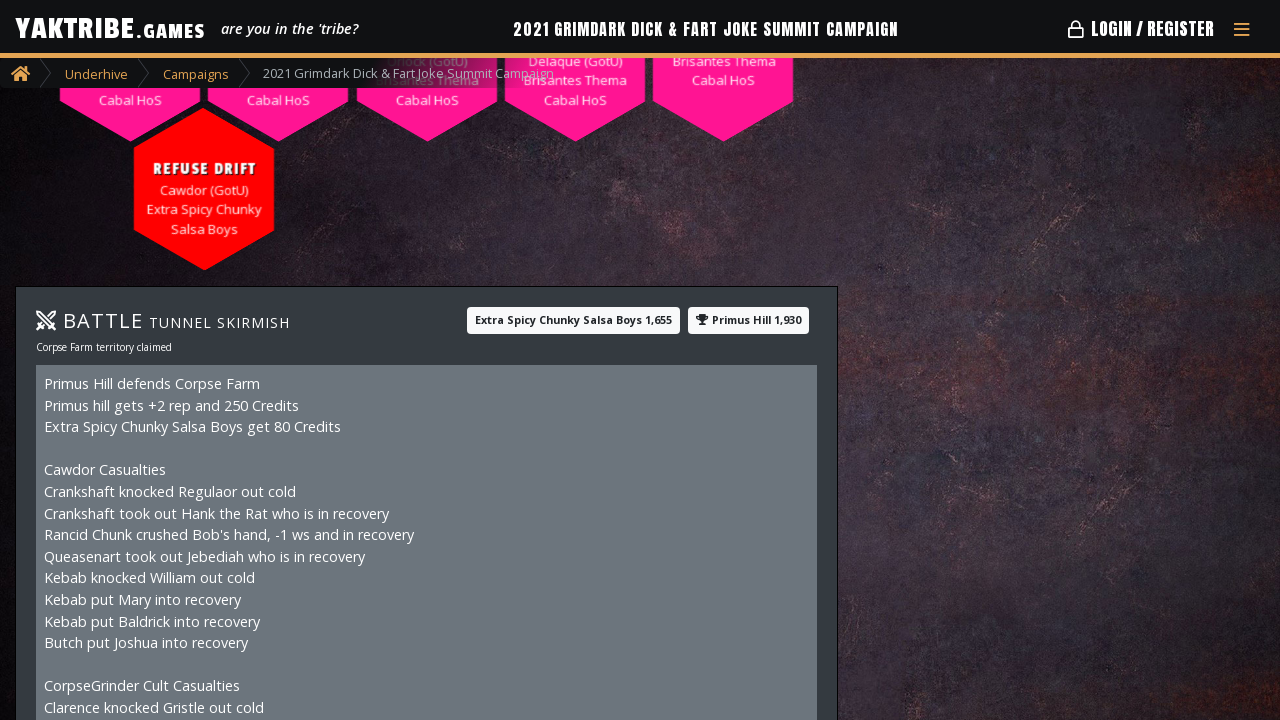

Verified that card elements are present on the page
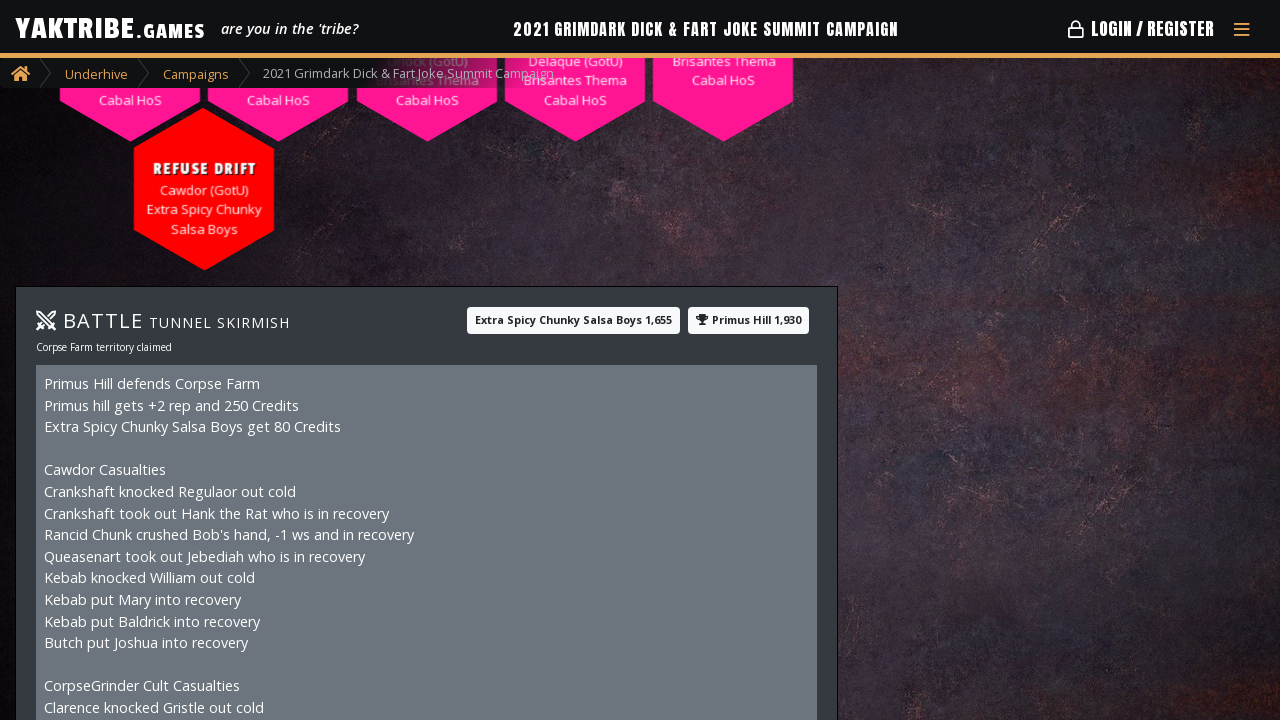

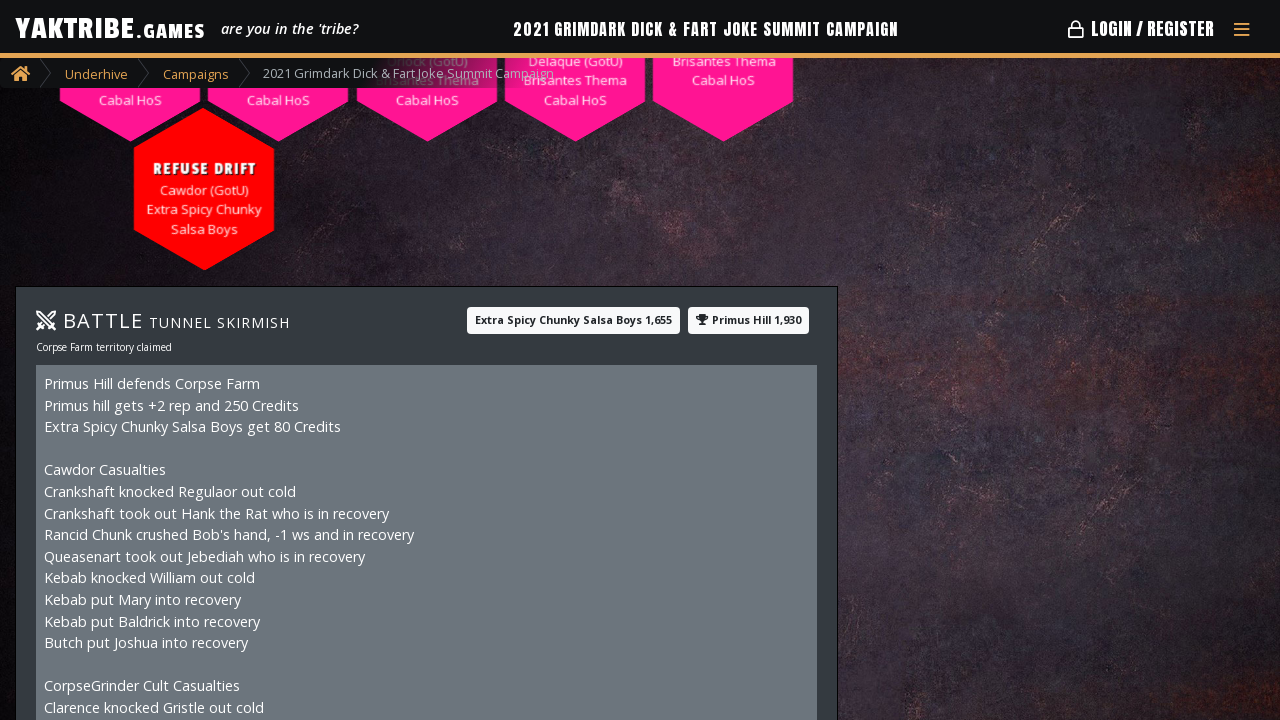